Tests browser tab switching functionality by clicking a link that opens a new tab, performing an action on the new tab, switching back to the original tab, and clicking another link.

Starting URL: https://policies.google.com/privacy?gl=RU&hl=ru

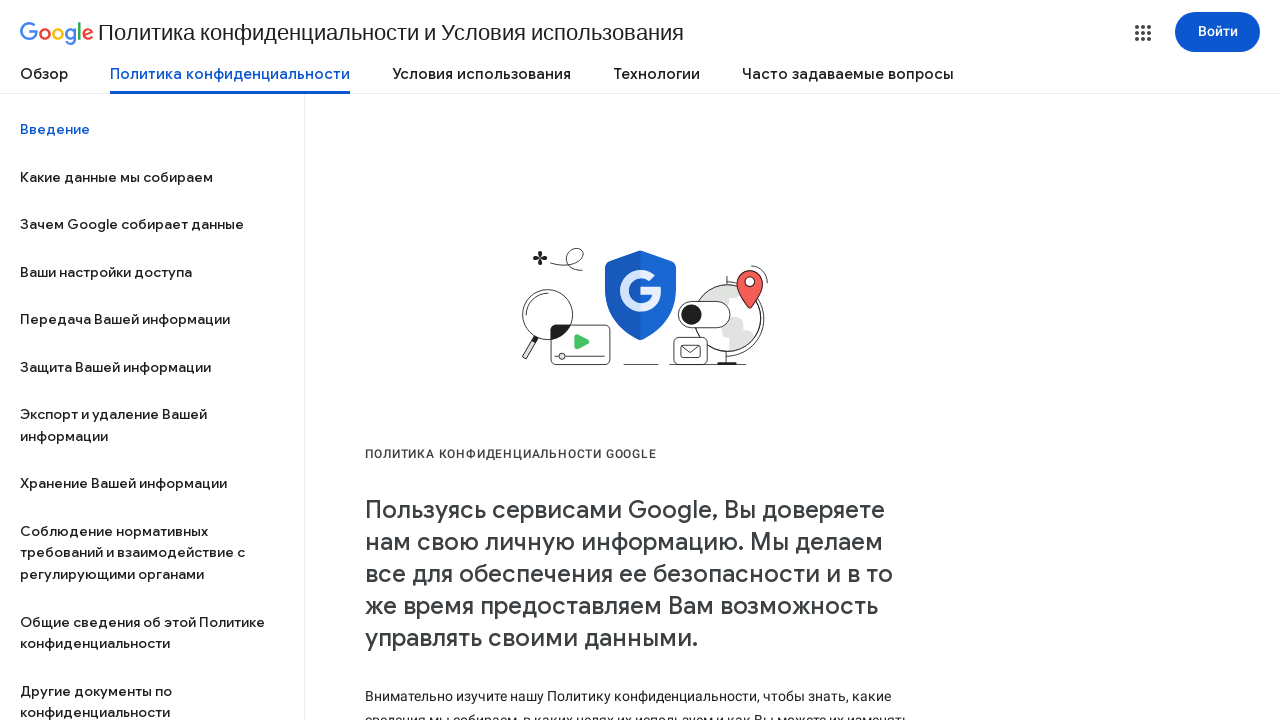

Clicked 'Contact us' link to open new tab at (835, 360) on xpath=//a[text()='свяжитесь с нами']
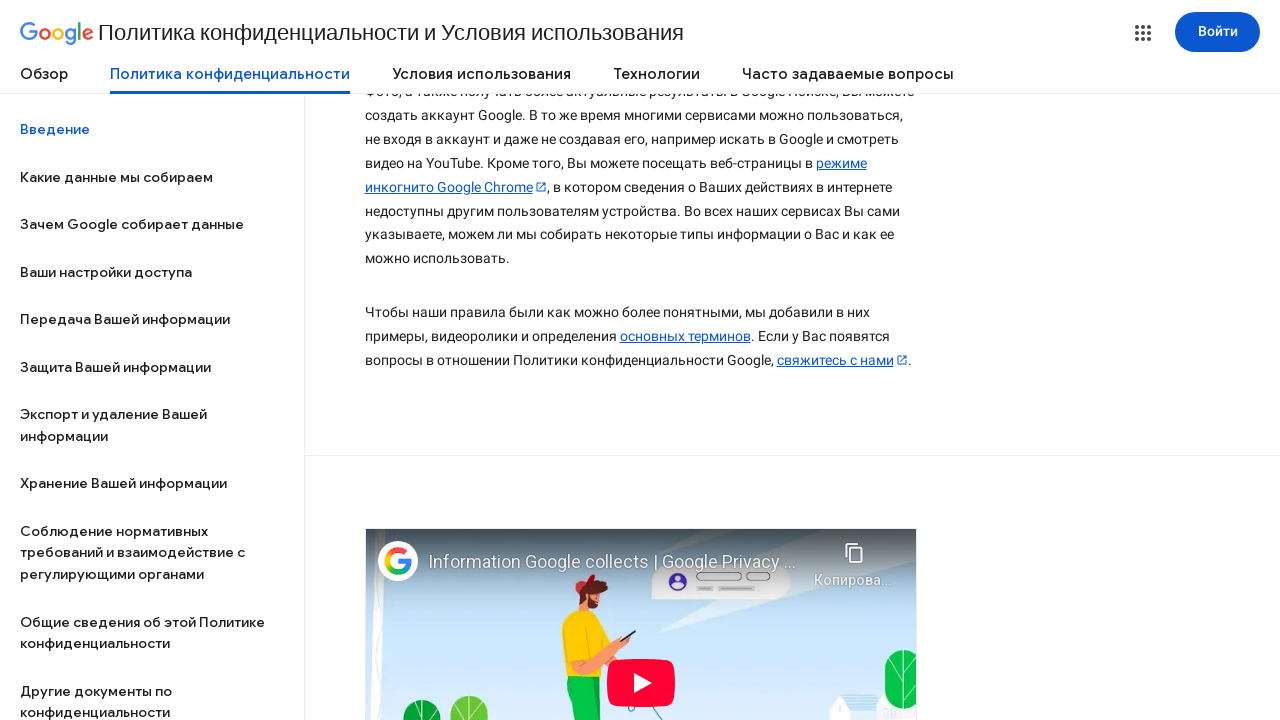

Obtained reference to new tab
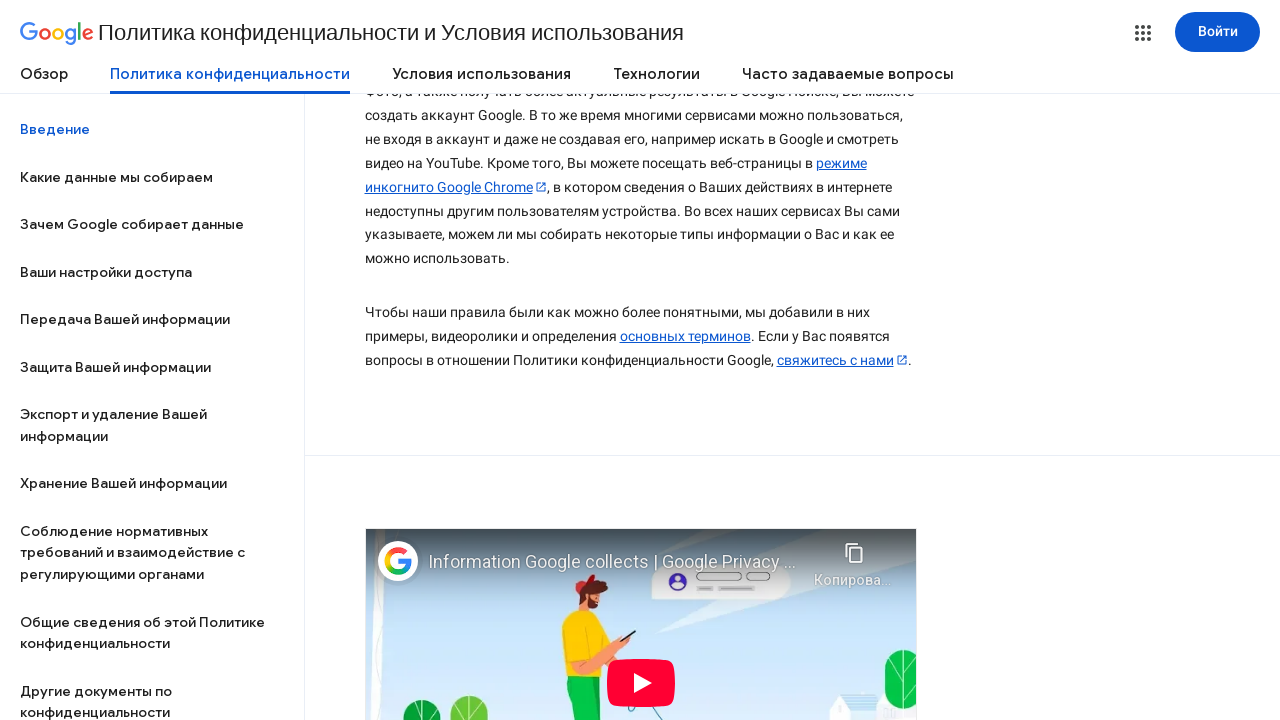

New tab finished loading
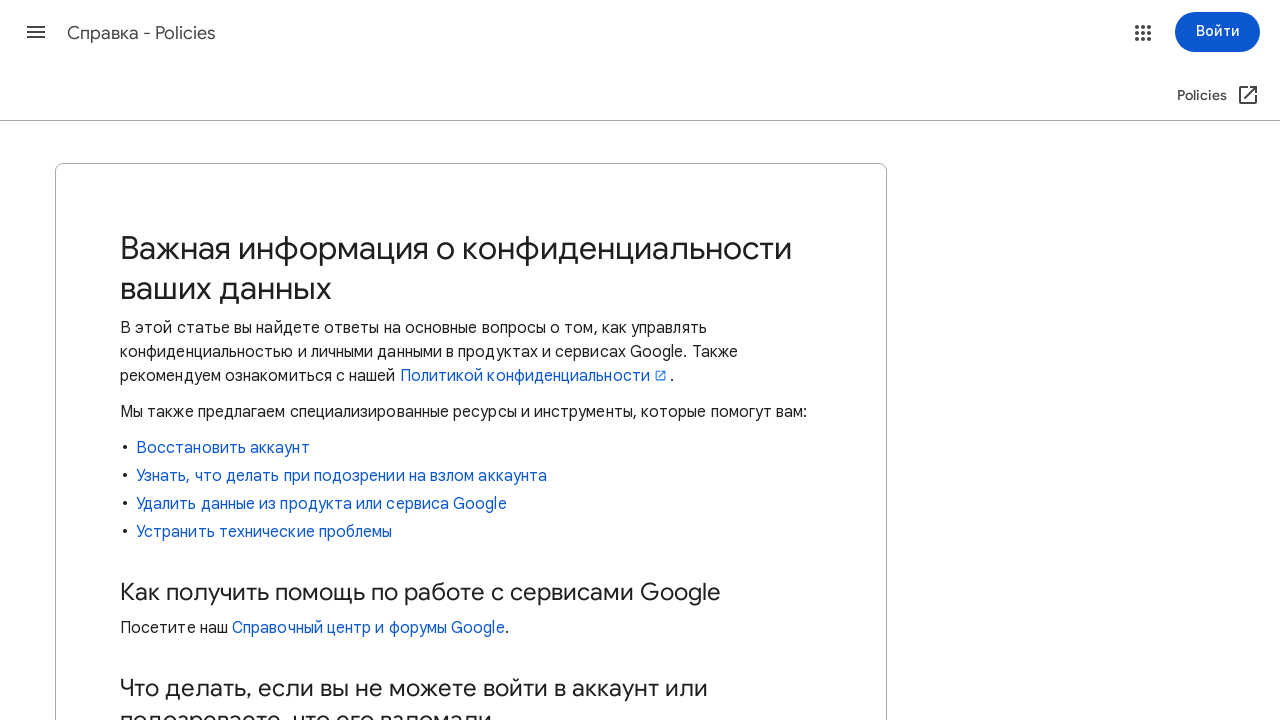

Clicked Russian language option on new tab at (658, 684) on xpath=//span[text()='русский‎']/parent::div
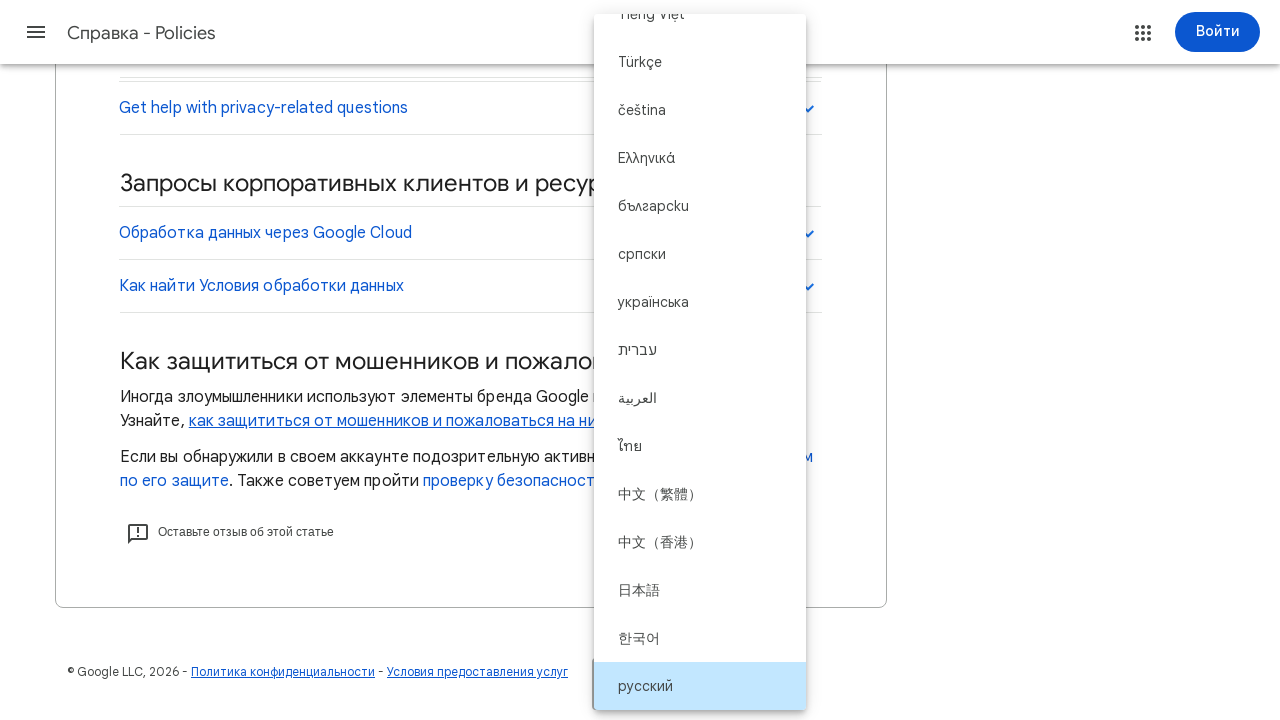

Switched back to main tab
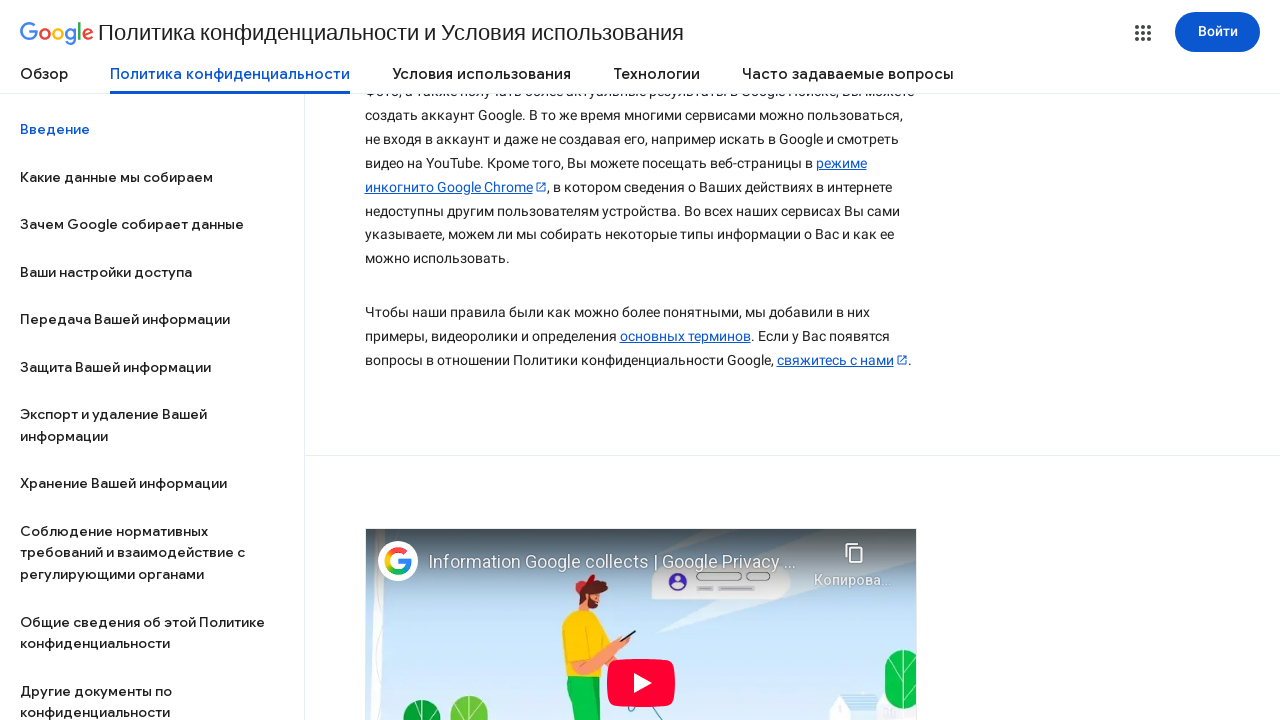

Clicked 'Go to Google Account' link on main tab at (532, 360) on xpath=//a[text()='Перейти в аккаунт Google']
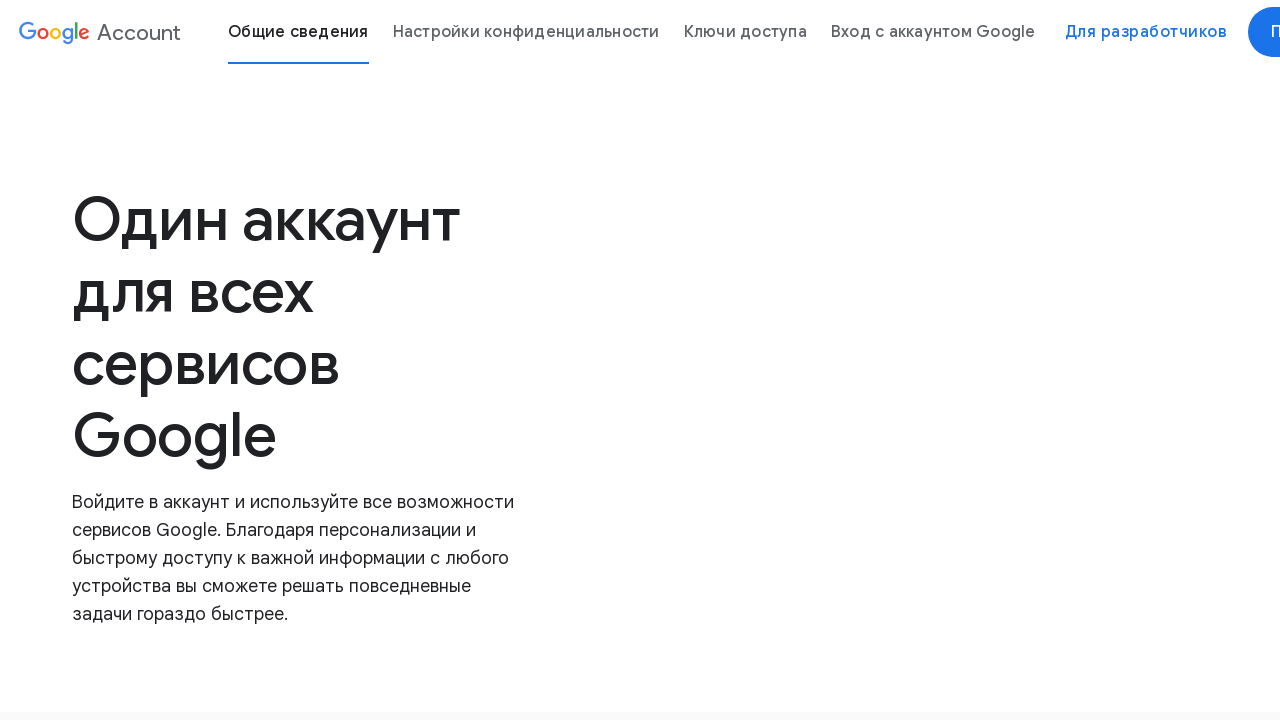

Main tab finished loading after navigation
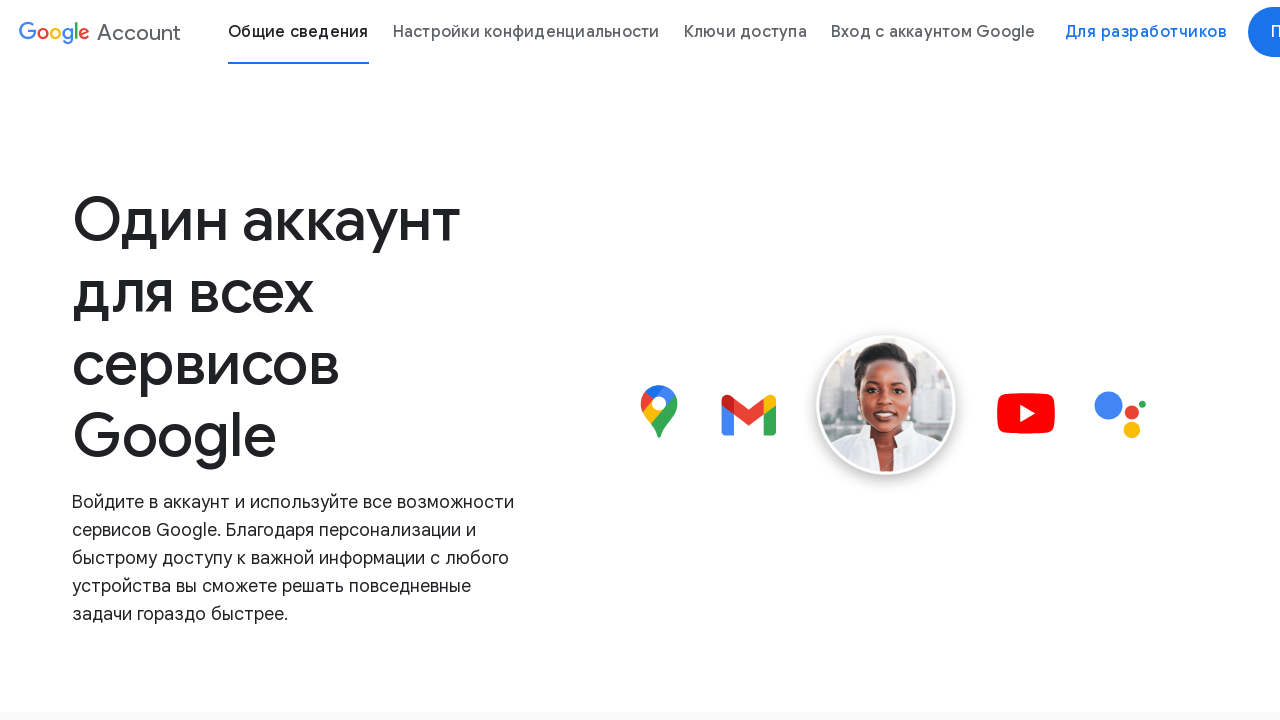

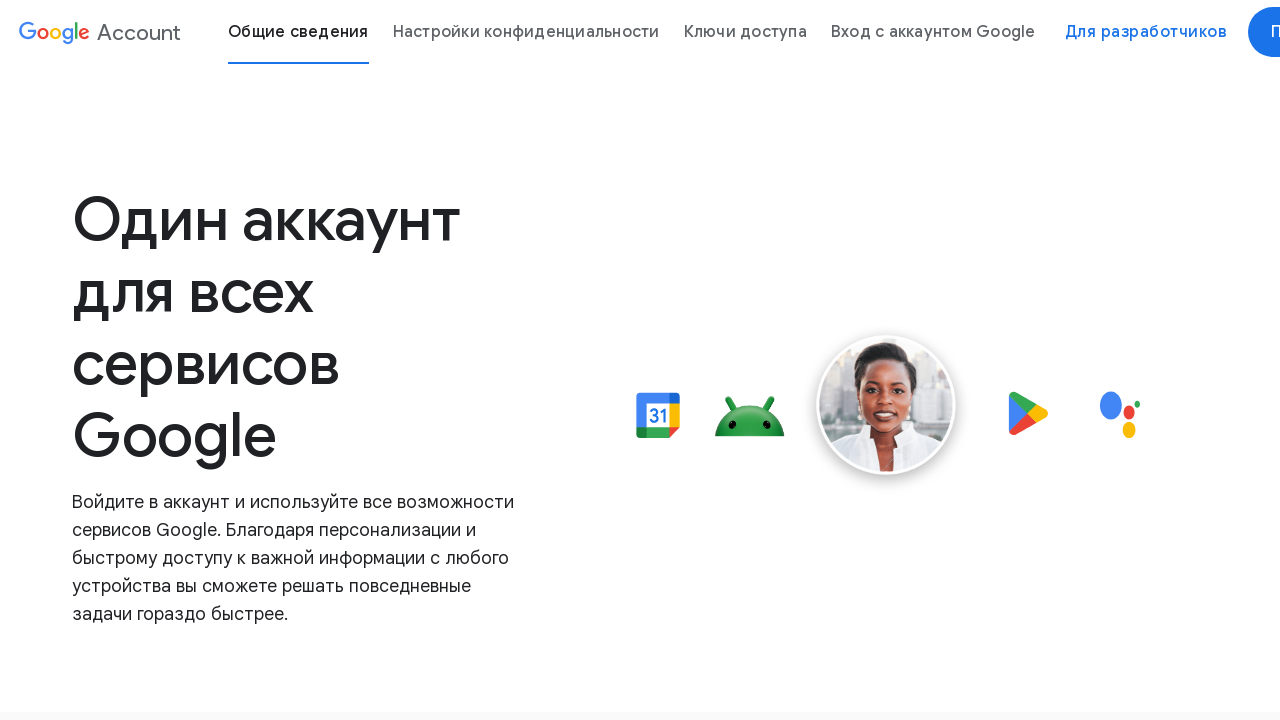